Tests various role-based locators including buttons, form elements, and navigation links with hover, click, fill, and check actions

Starting URL: https://testautomationpractice.blogspot.com/p/playwrightpractice.html

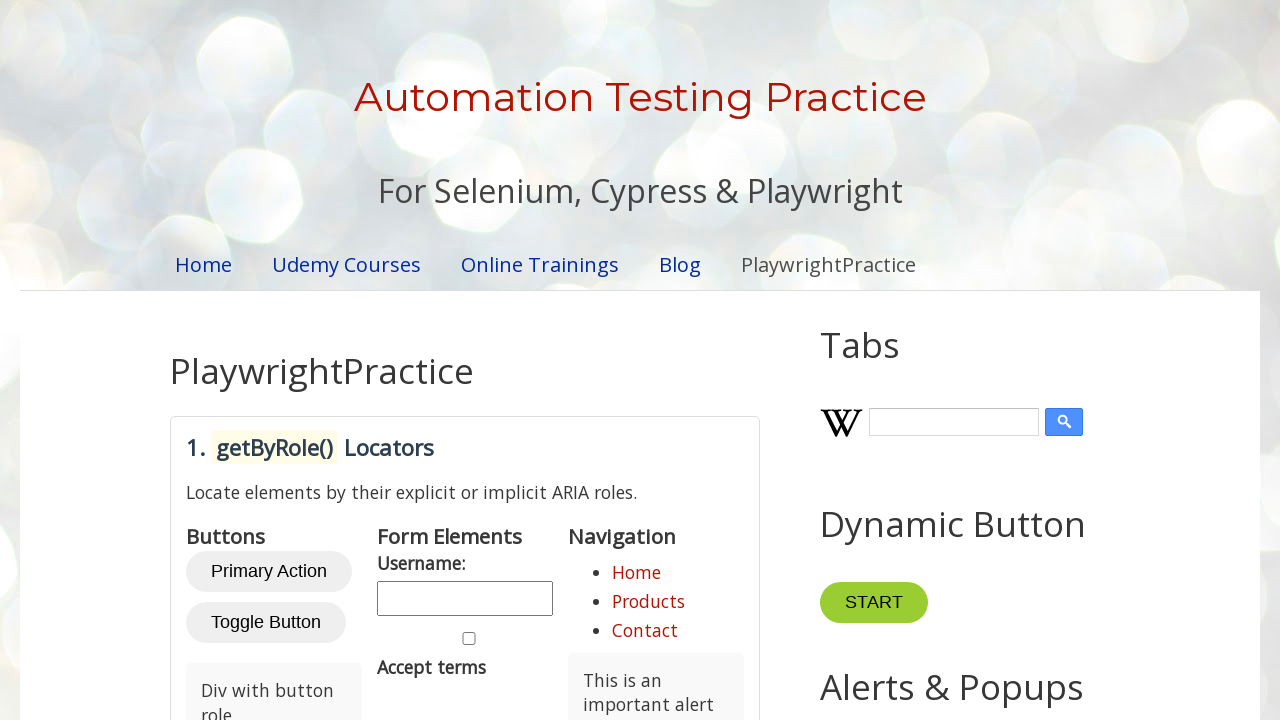

Located the role locators section by ID
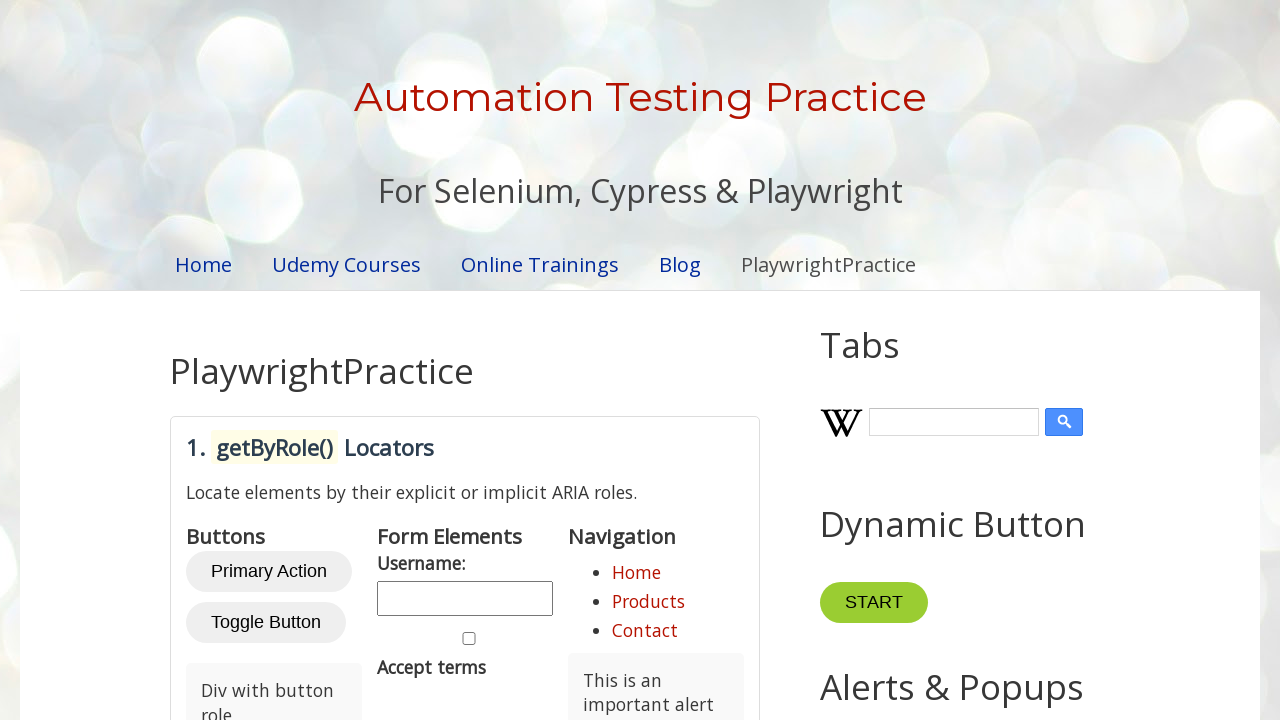

Hovered over Primary Action button at (269, 572) on internal:role=button[name="Primary Action"i]
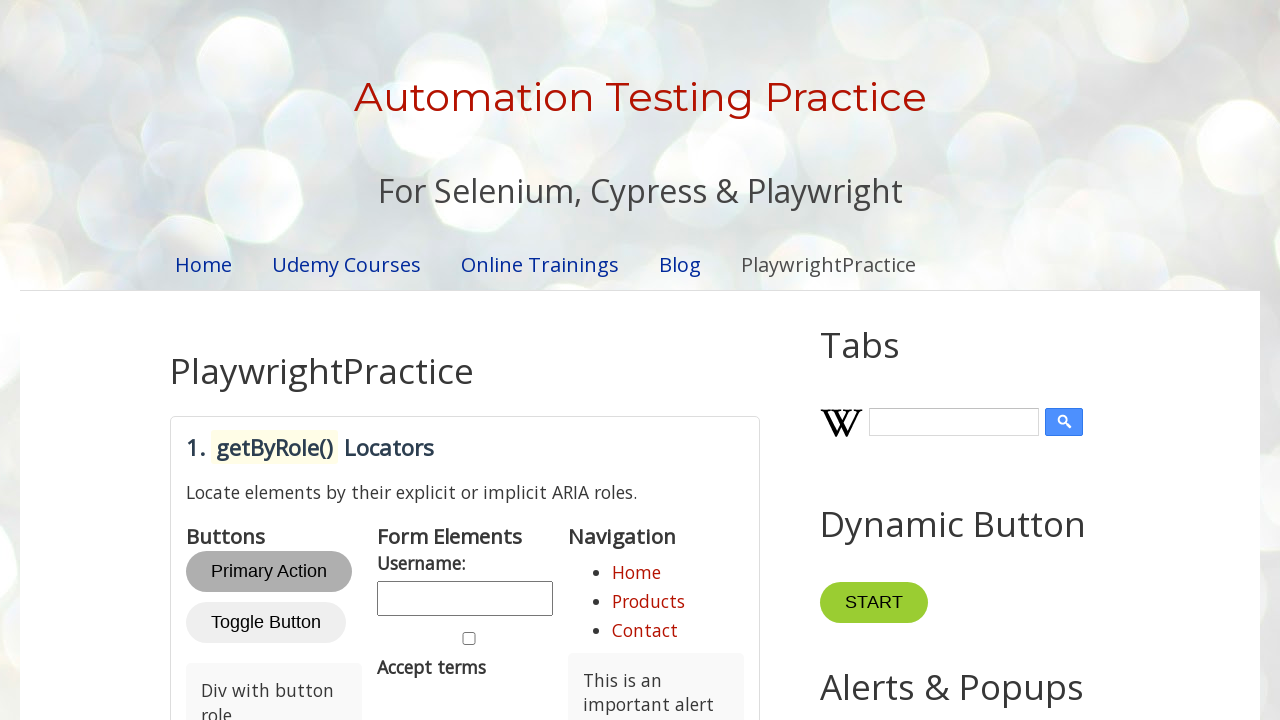

Clicked Toggle Button at (266, 623) on internal:role=button[name="Toggle Button"i]
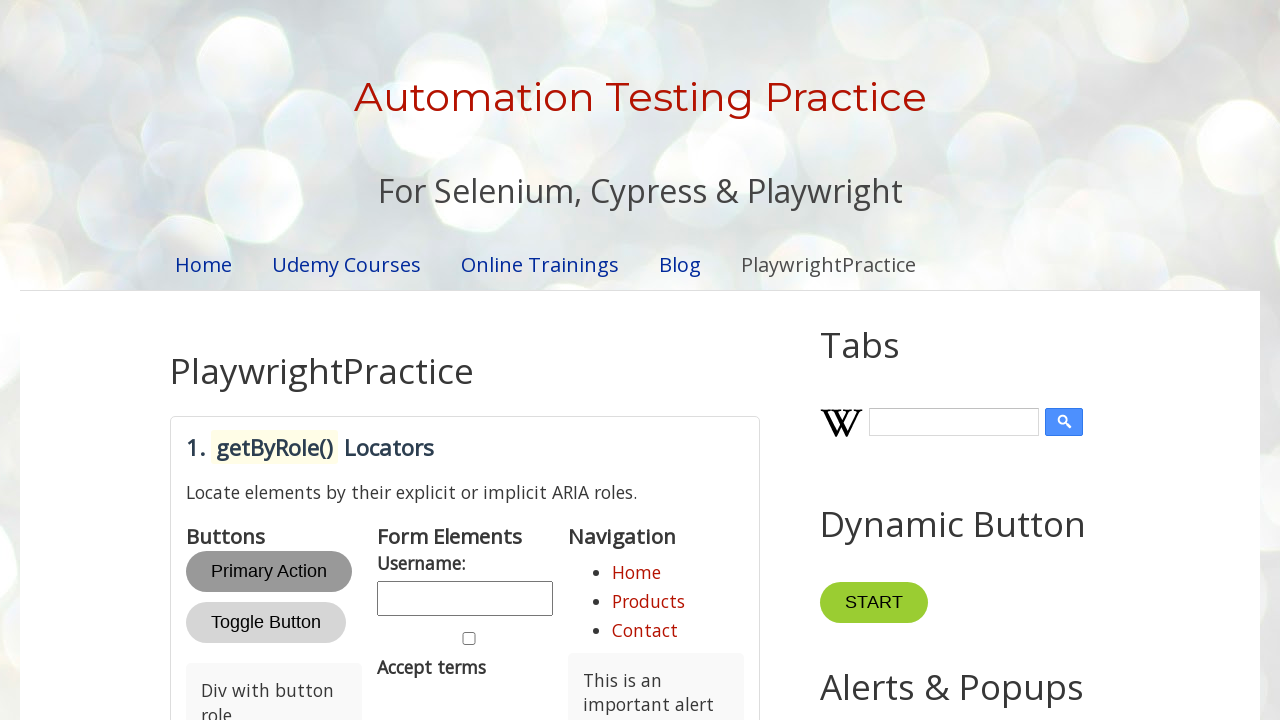

Hovered over div with button role at (274, 681) on internal:role=button[name="Div with button role"i]
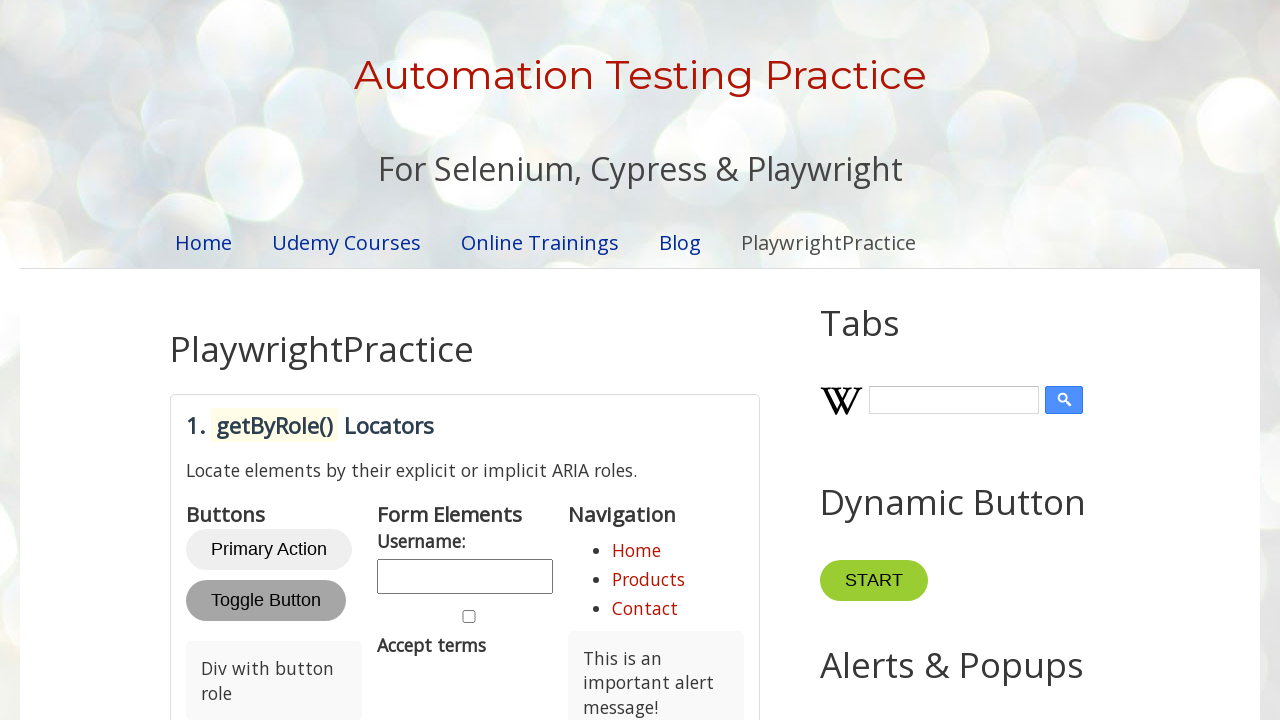

Filled textbox with 'Hello World' on #role-locators >> internal:role=textbox
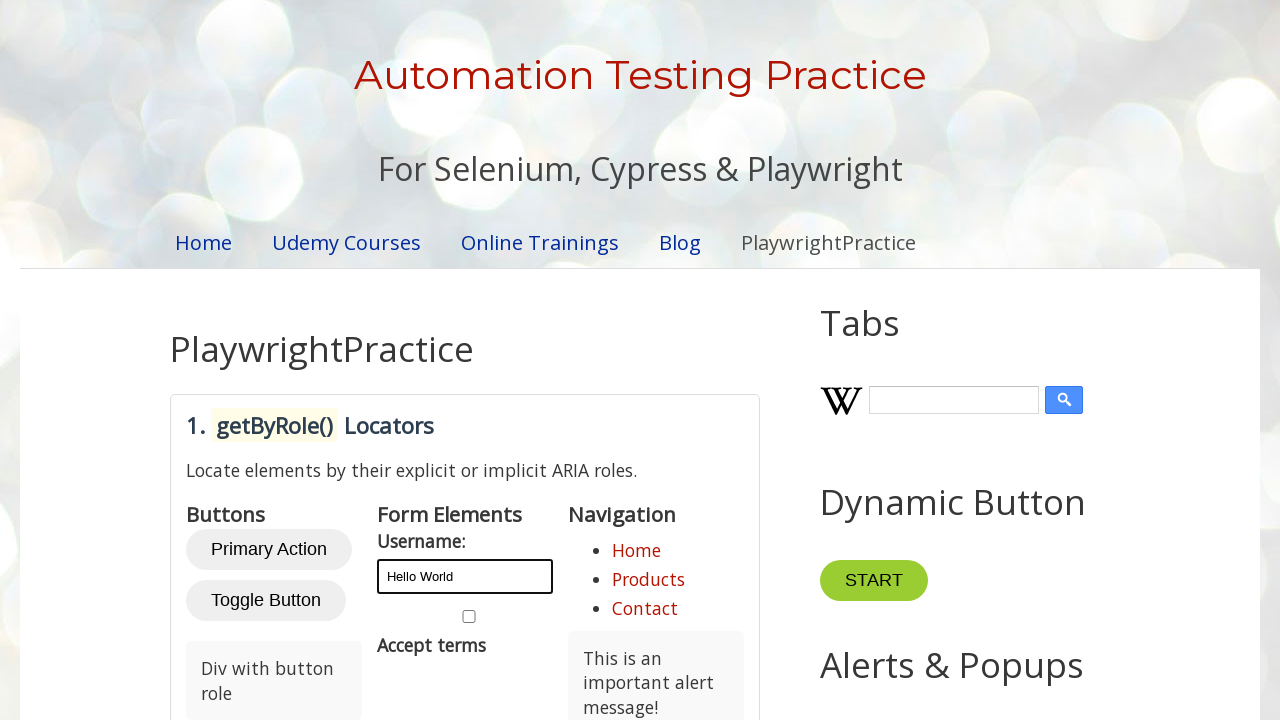

Checked Accept terms checkbox at (469, 616) on #role-locators >> internal:role=checkbox[name="Accept terms"i]
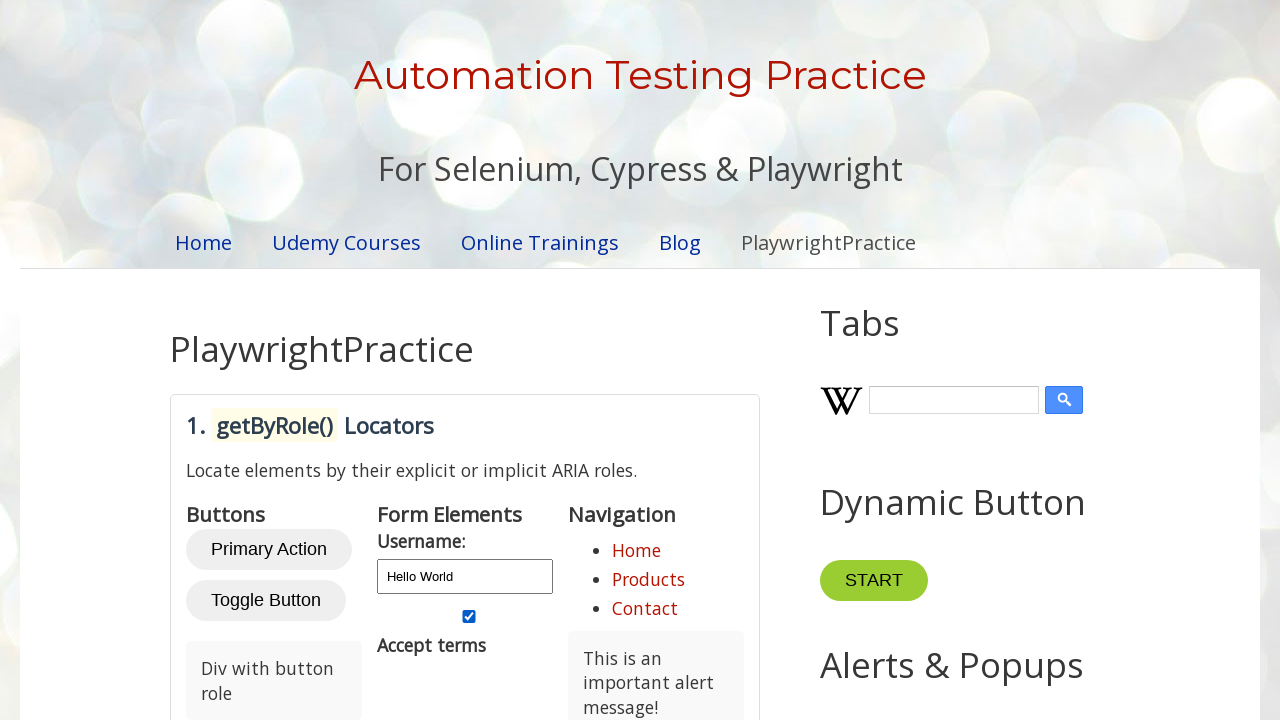

Verified Accept terms checkbox is checked
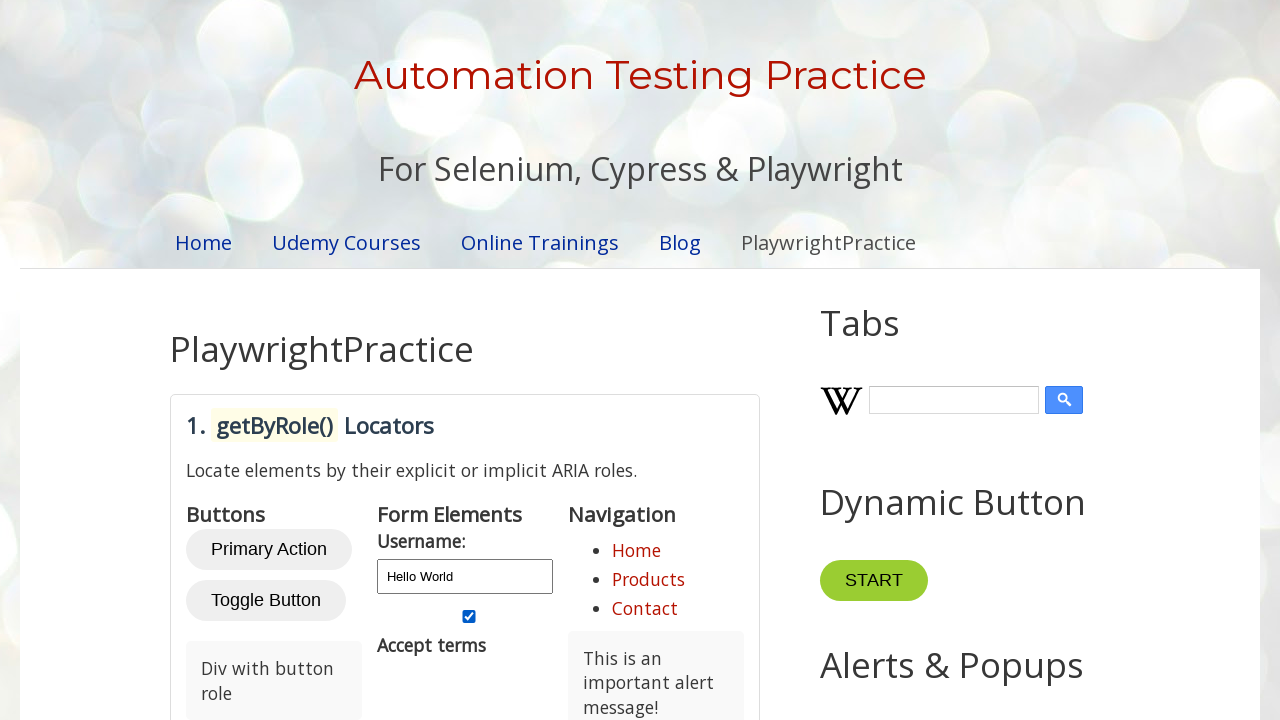

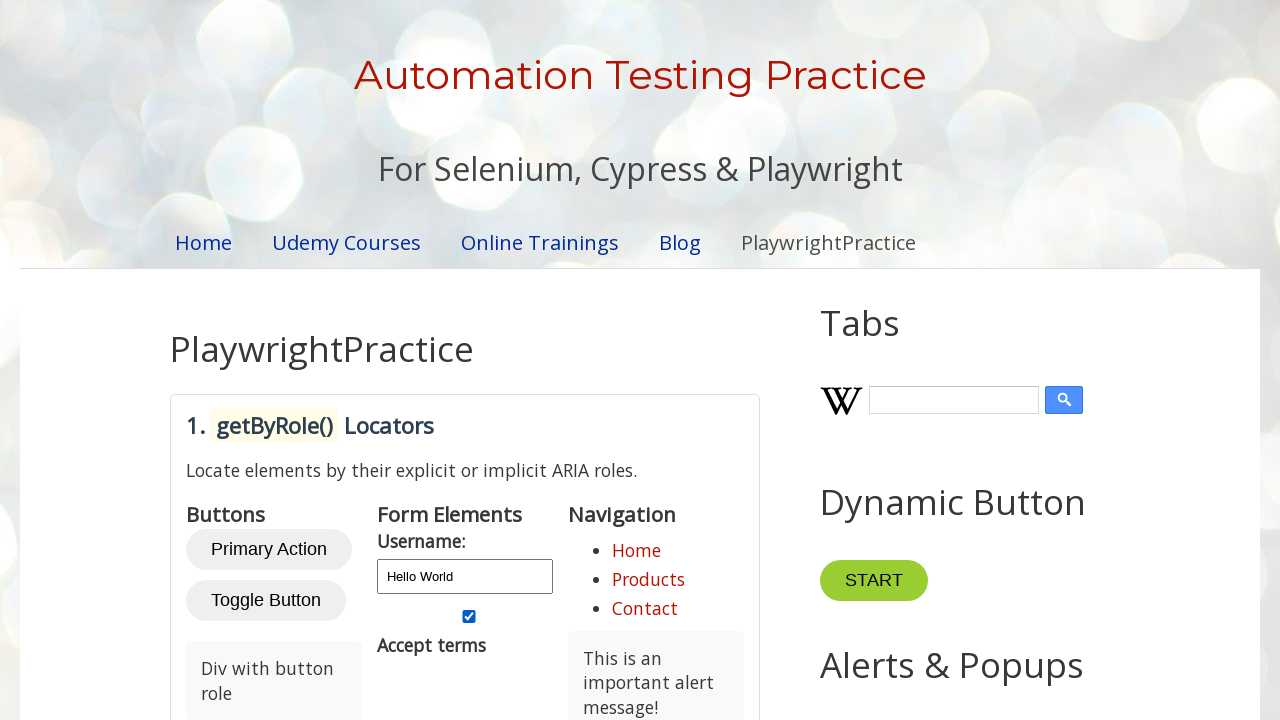